Navigates to a flight booking website and waits for the page to load

Starting URL: https://flight.eztravel.com.tw/

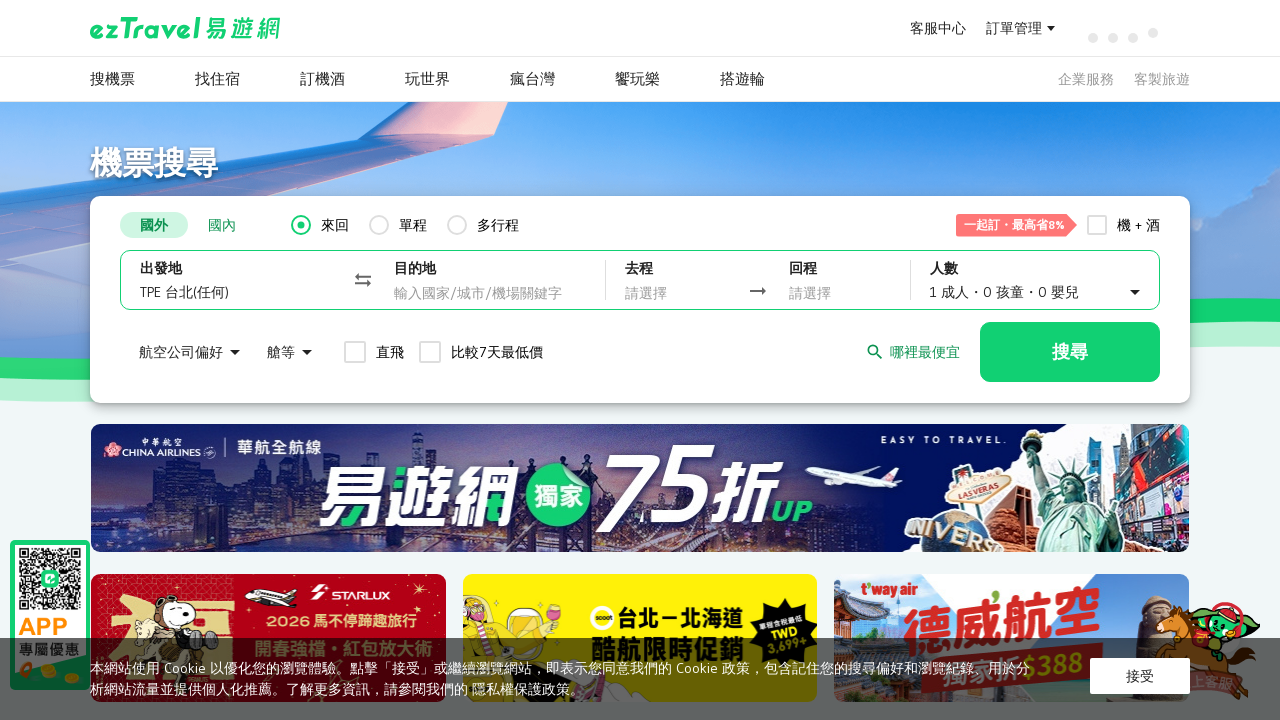

Waited 5 seconds for flight booking website to fully load
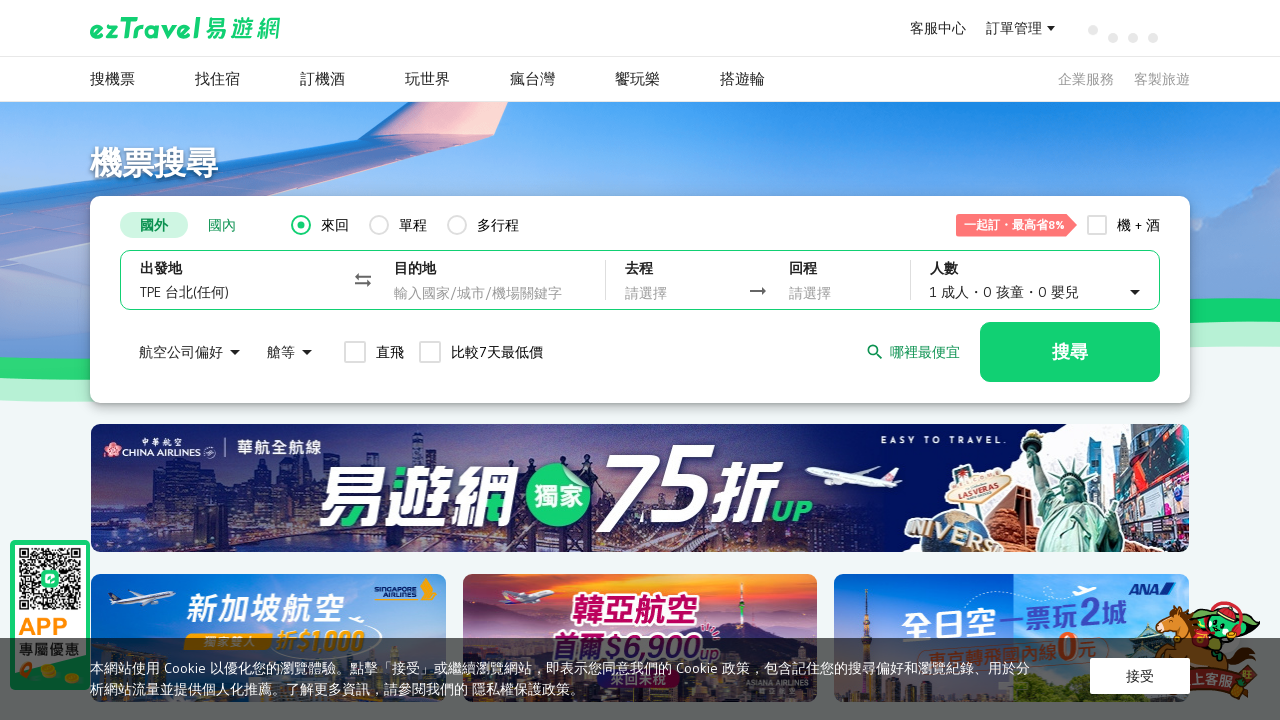

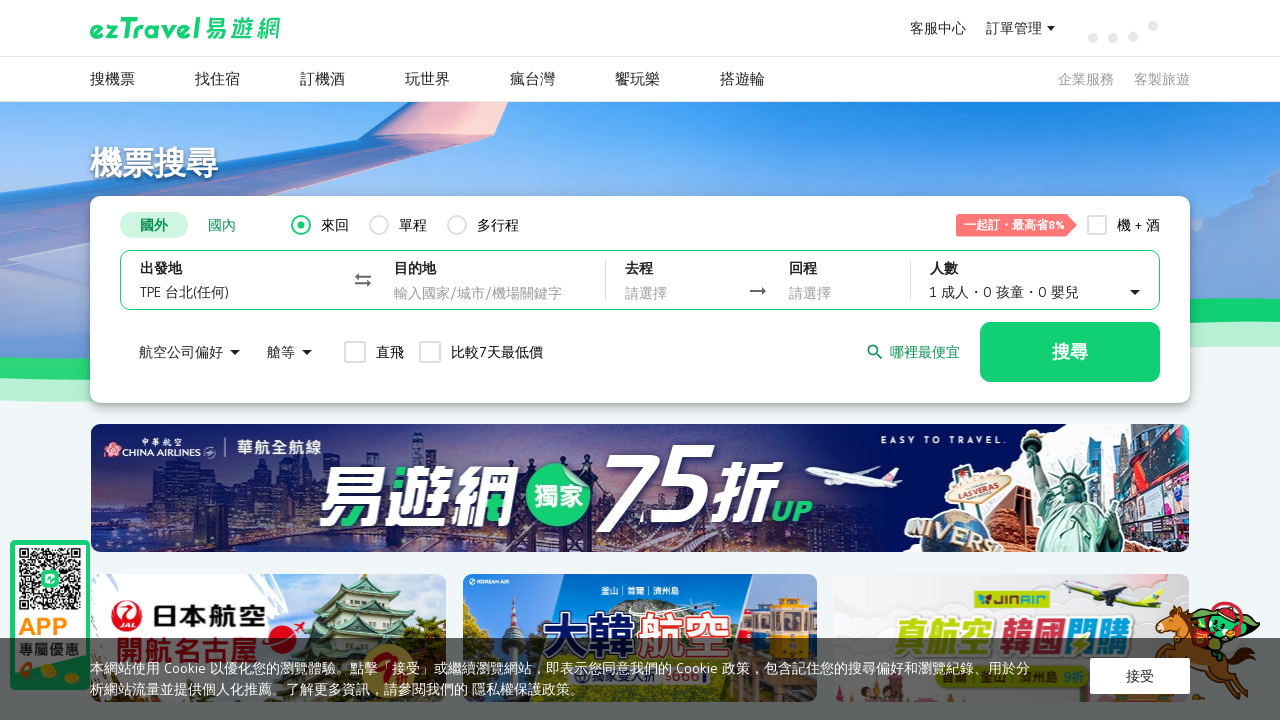